Tests GitHub's advanced search form by filling in search criteria (search term, repository owner, date range, and language) and submitting the form to perform a code search.

Starting URL: https://github.com/search/advanced

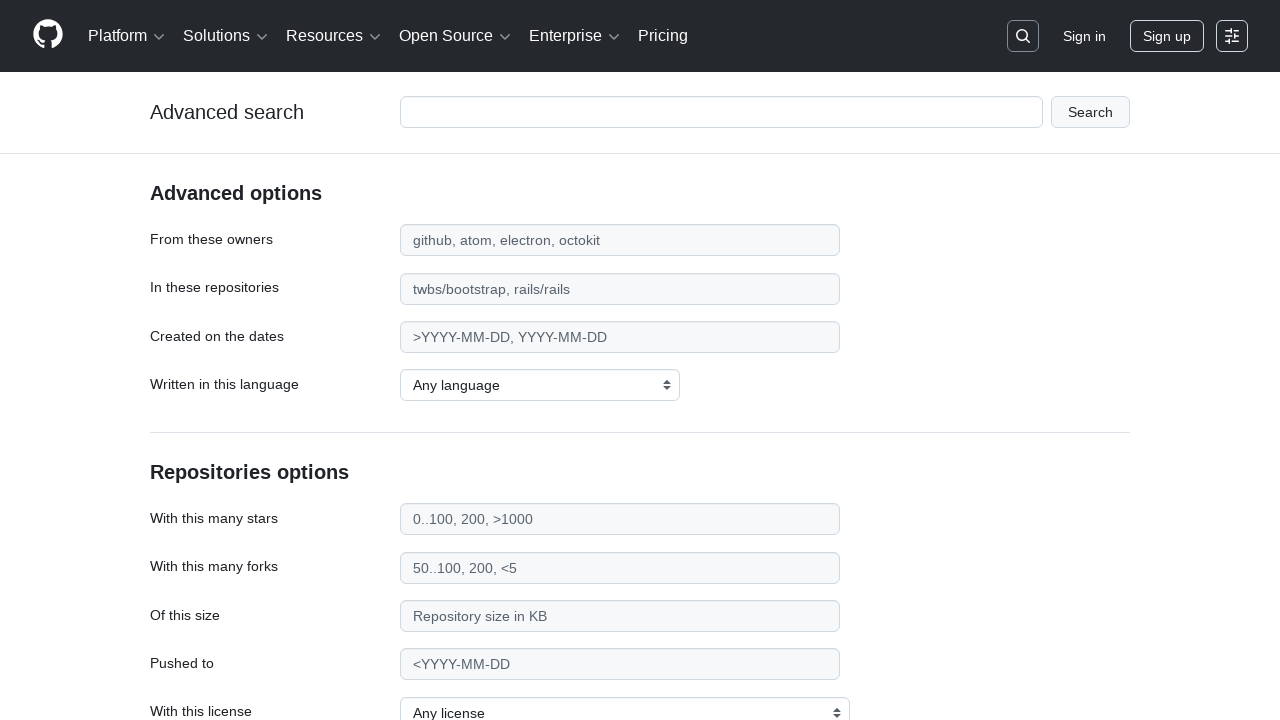

Filled search term field with 'web-scraping' on #adv_code_search input.js-advanced-search-input
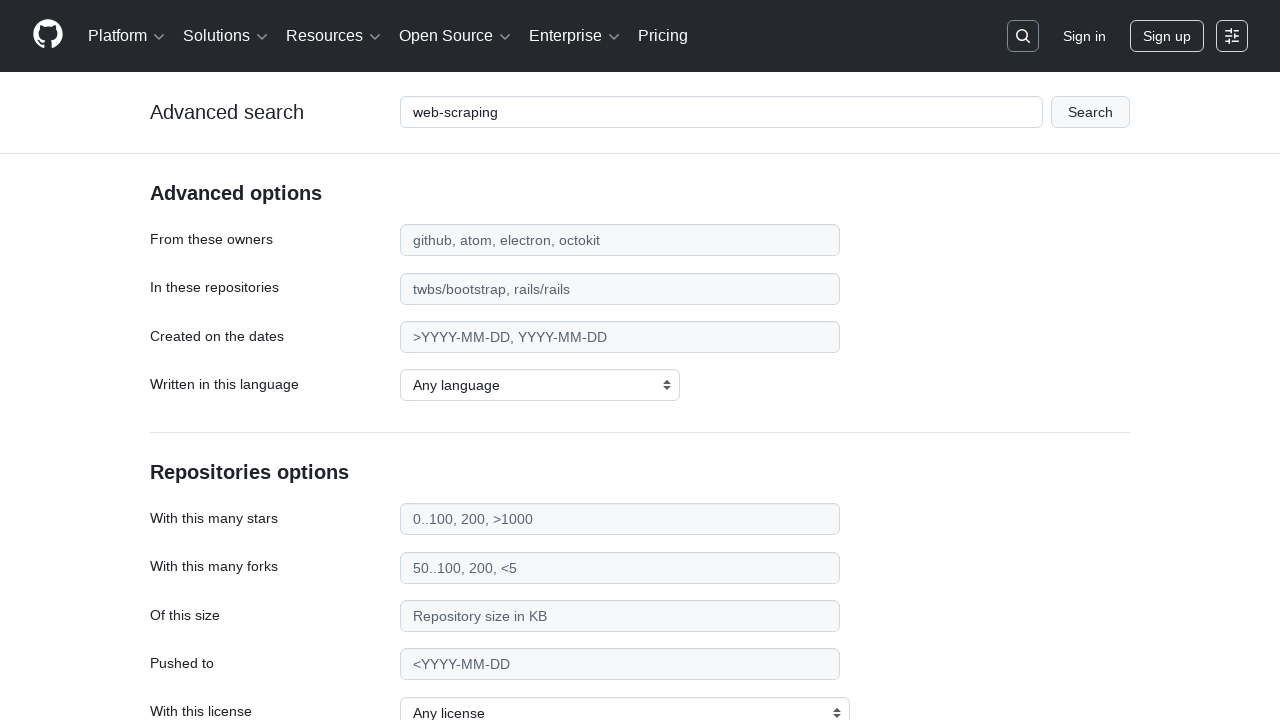

Filled repository owner field with 'playwright' on #search_from
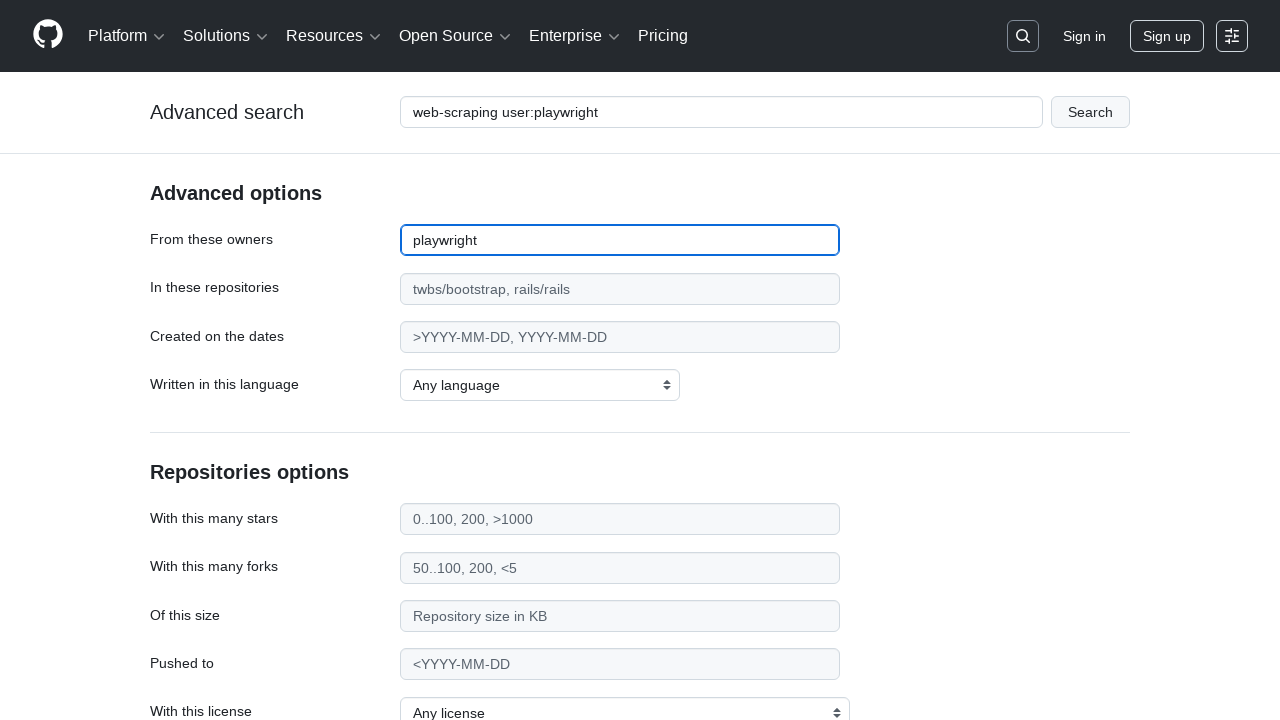

Filled date range field with '>2020' on #search_date
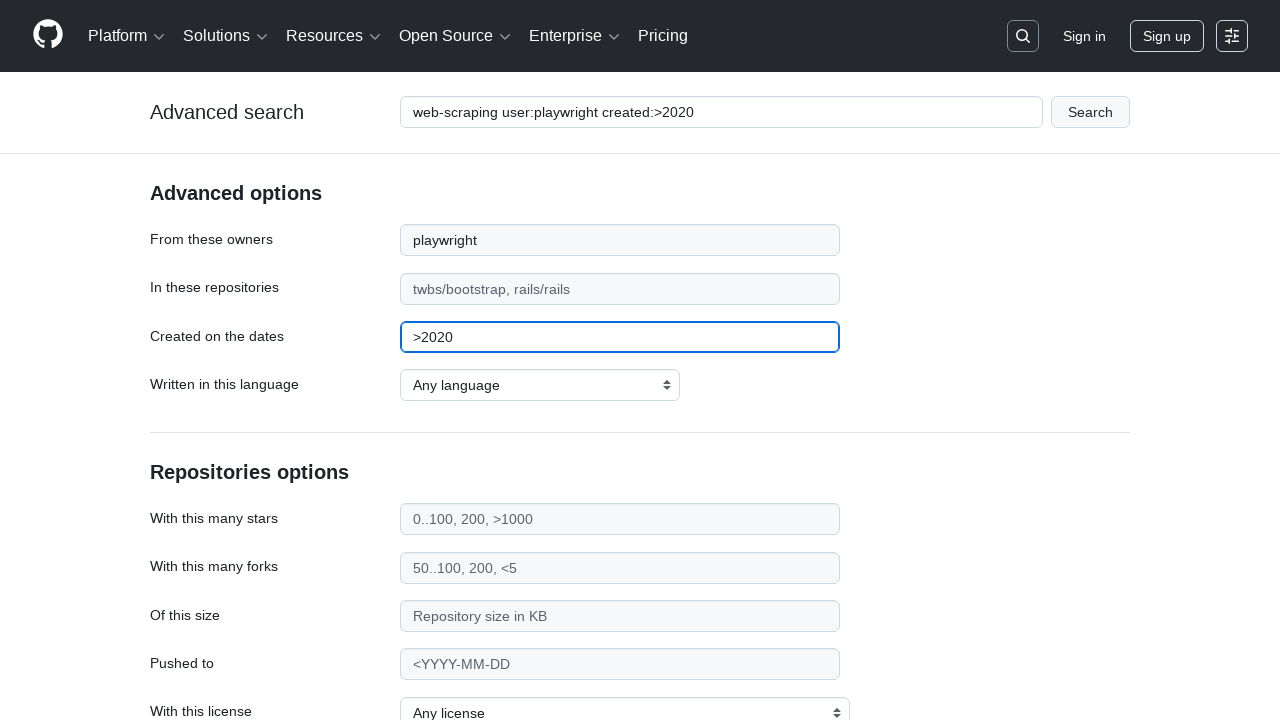

Selected 'Python' as the programming language on select#search_language
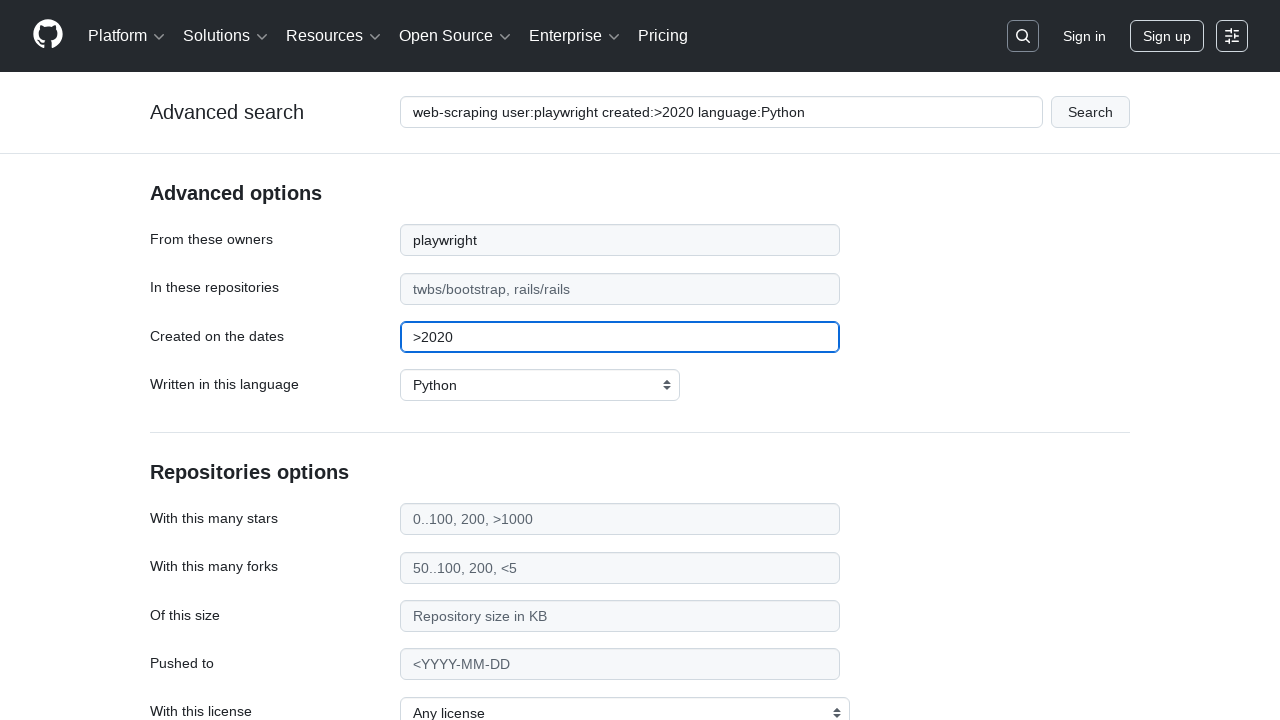

Clicked submit button to perform code search at (1090, 112) on #adv_code_search button[type="submit"]
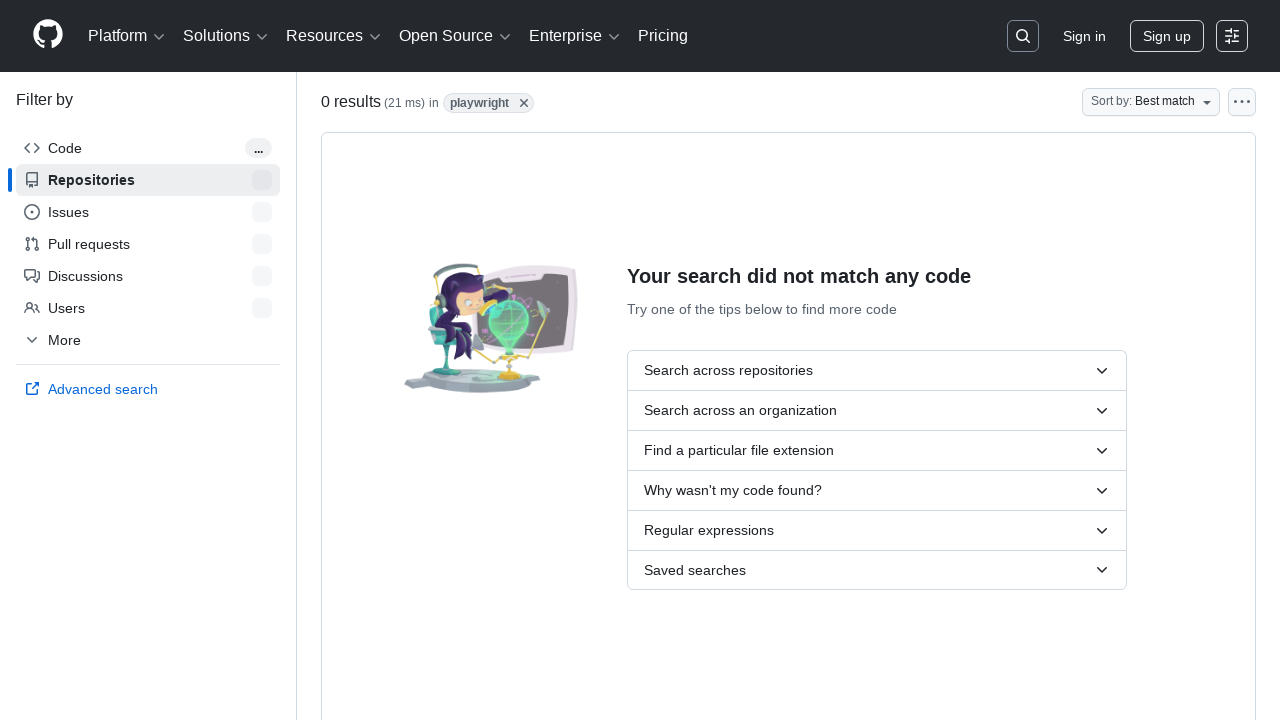

Search results page loaded with all network requests completed
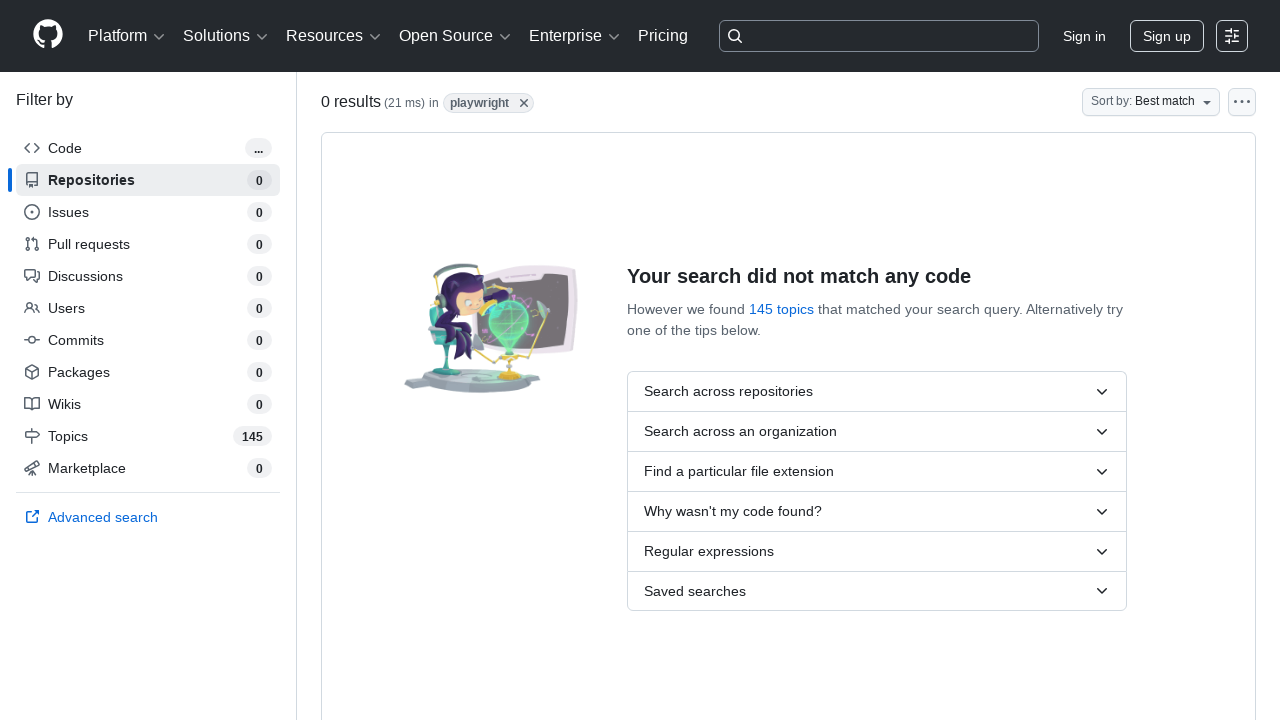

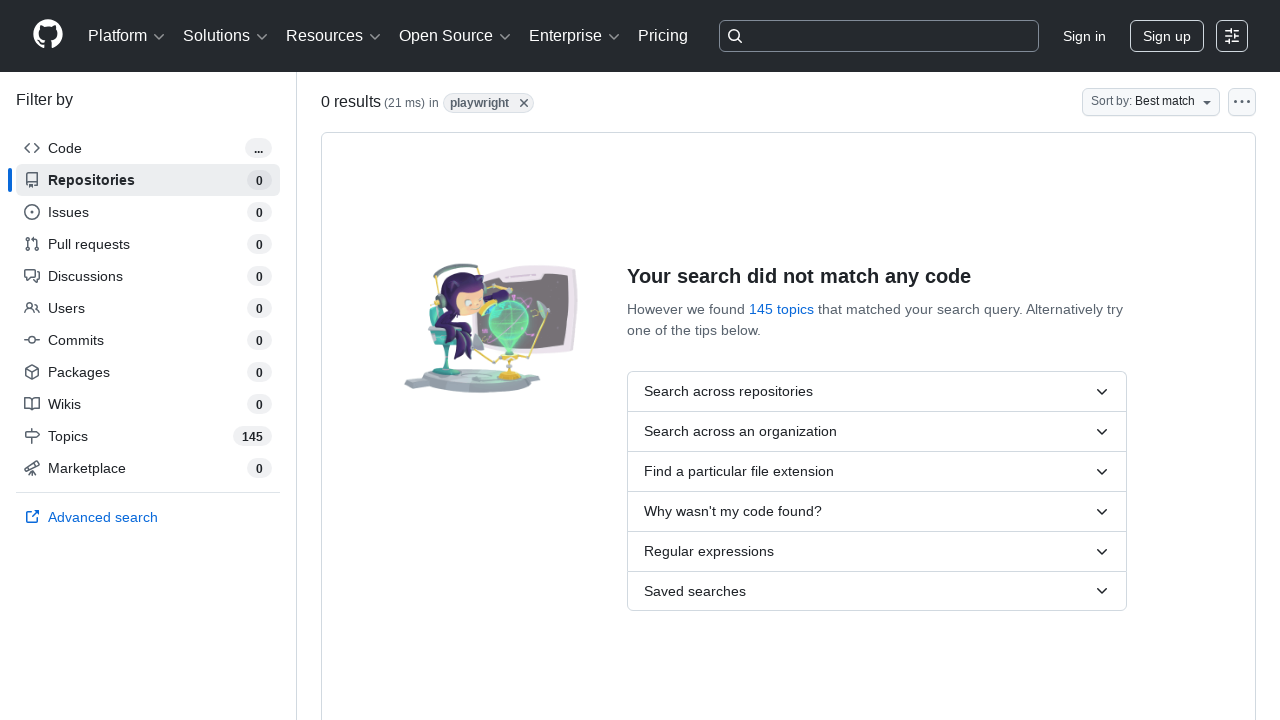